Tests an automation practice form by filling in a first name field, selecting a gender radio button, and using a country autocomplete input to select a country from suggestions.

Starting URL: https://app.cloudqa.io/home/AutomationPracticeForm

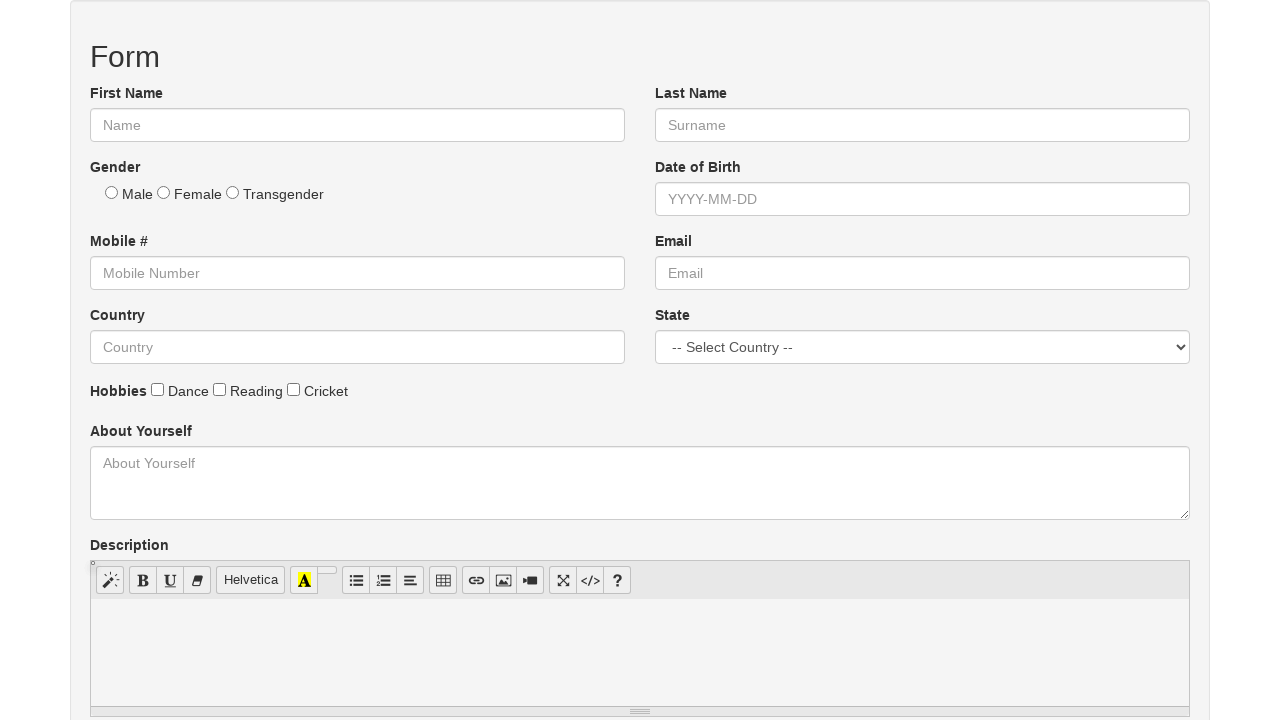

Located first name input field
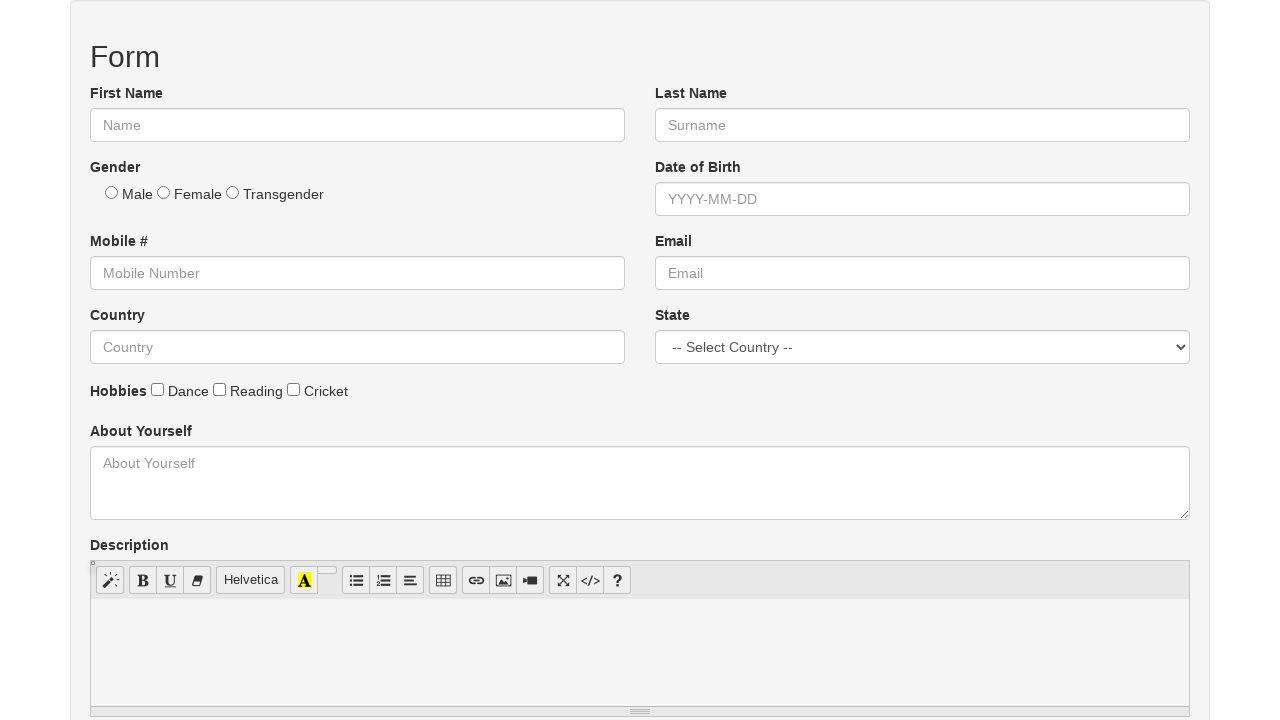

Cleared first name input field on input[name='First Name'], #fname, input[placeholder='Name'] >> nth=0
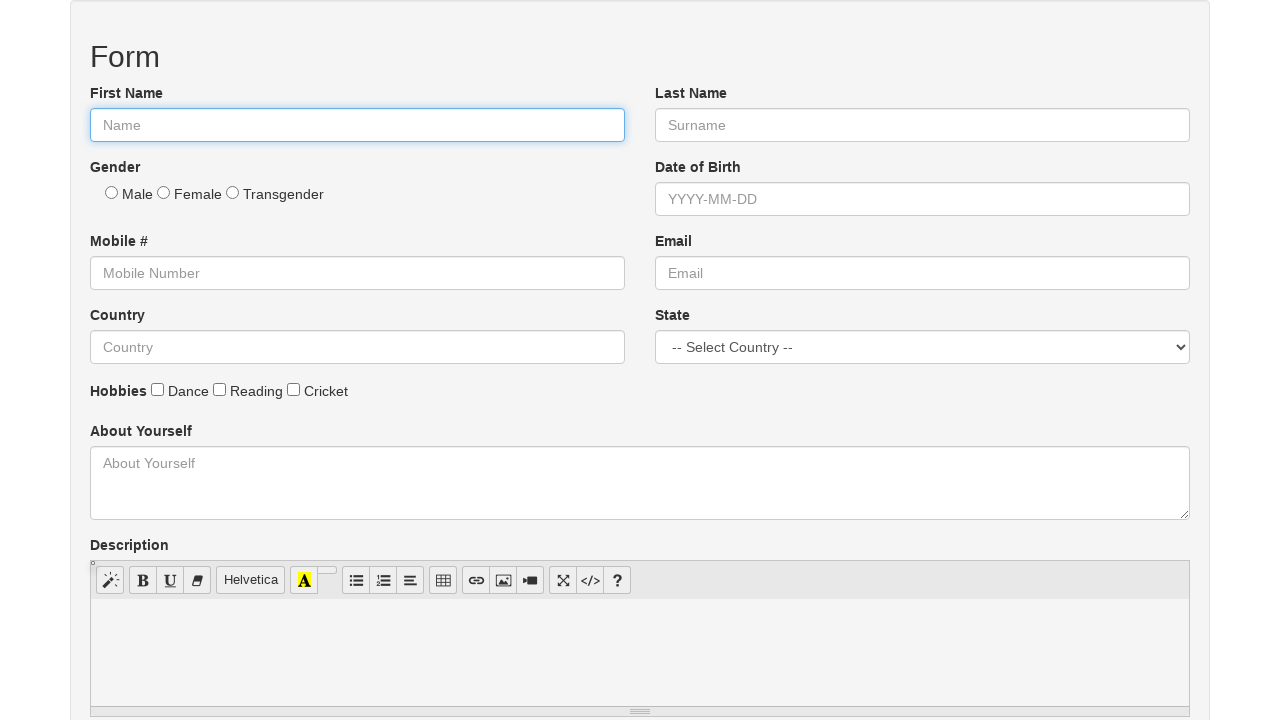

Filled first name field with 'Govind' on input[name='First Name'], #fname, input[placeholder='Name'] >> nth=0
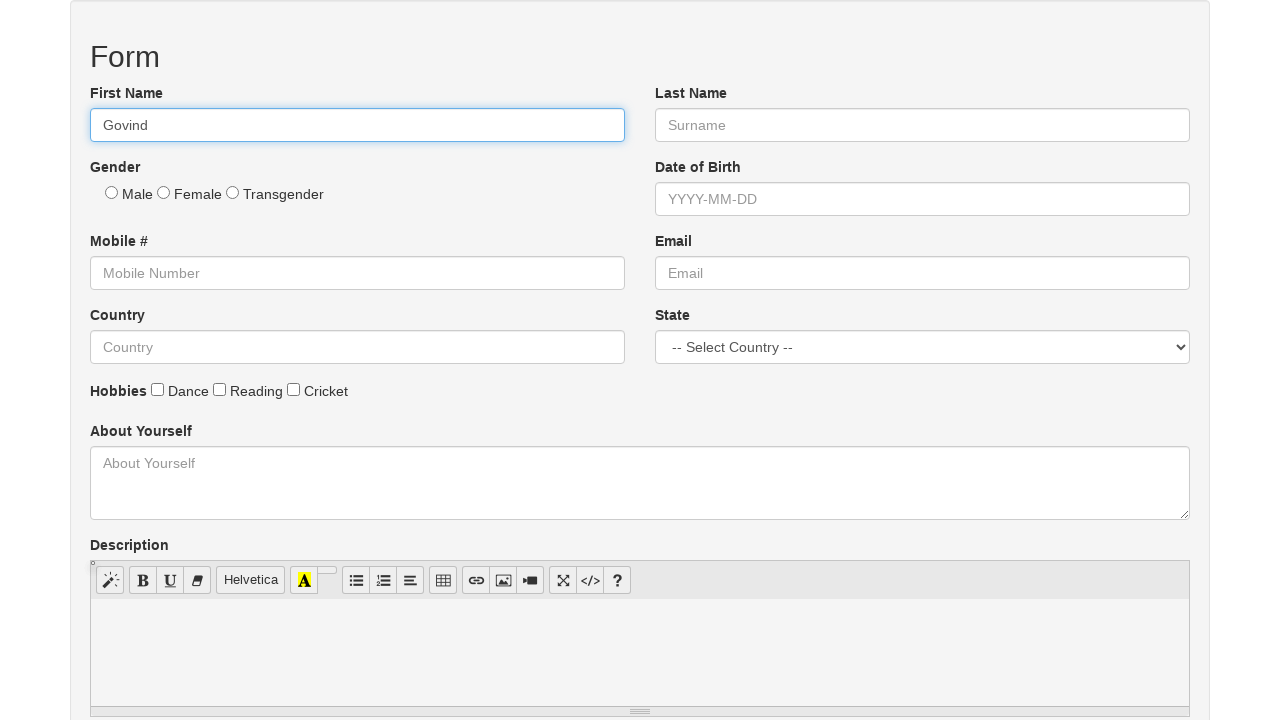

Located Male gender radio button
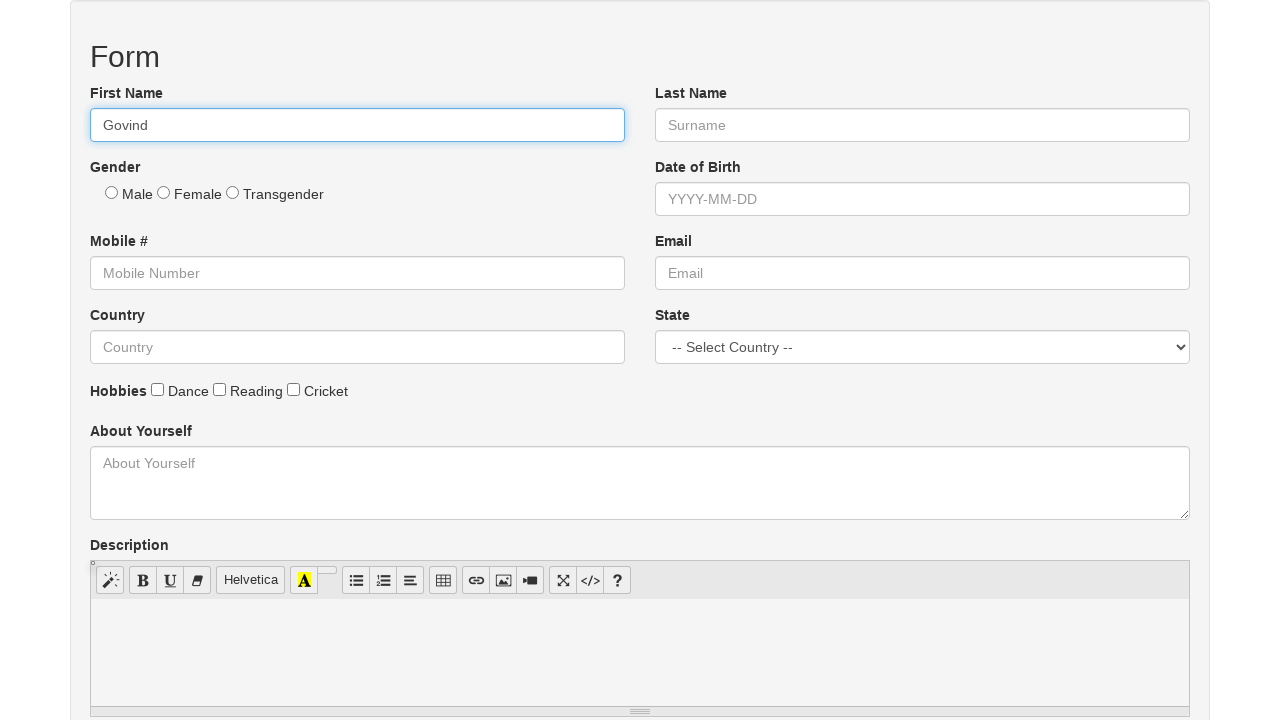

Selected Male gender radio button at (112, 192) on input[type='radio'][value='Male'], #male >> nth=0
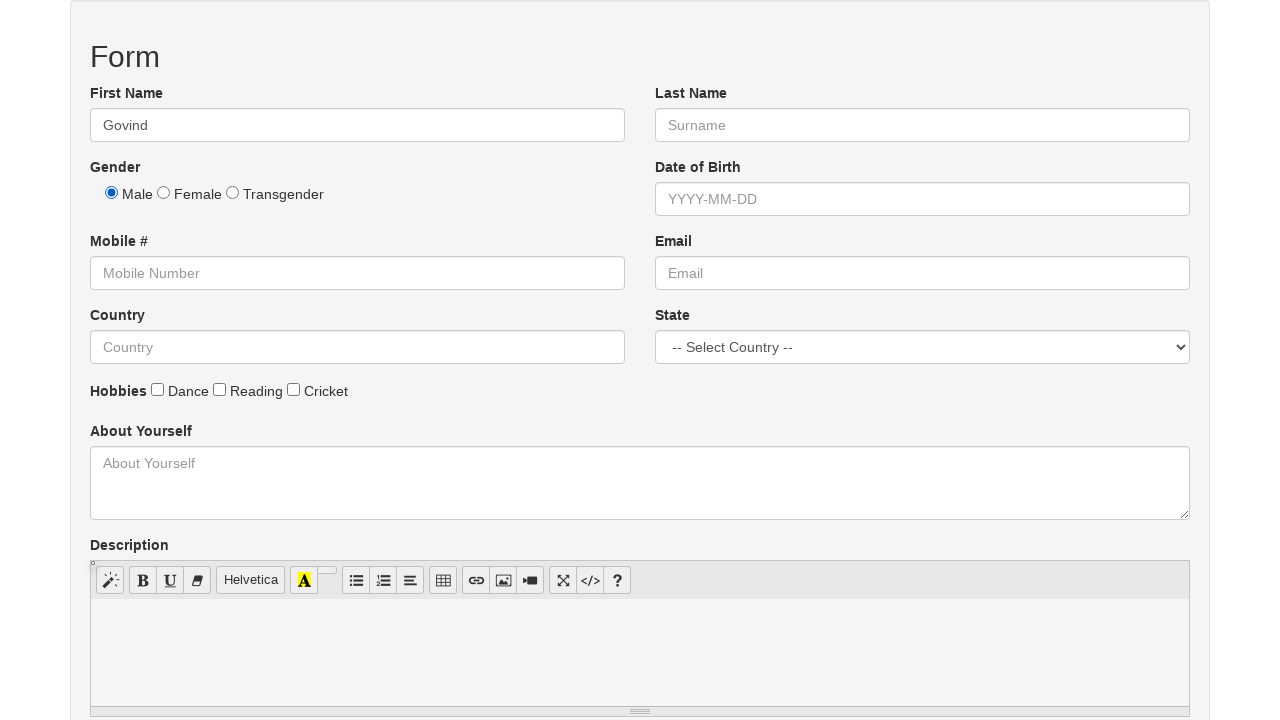

Located country input field
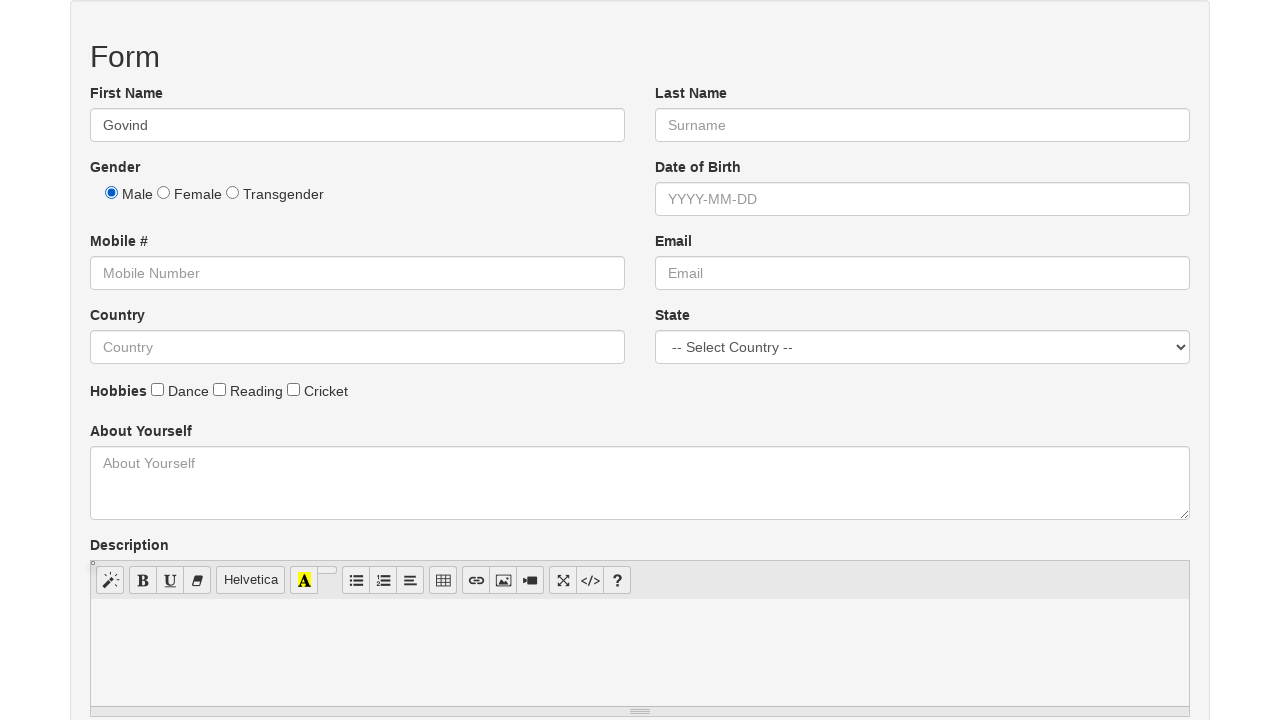

Cleared country input field on input[placeholder='Country'], #country, input[name='Country'] >> nth=0
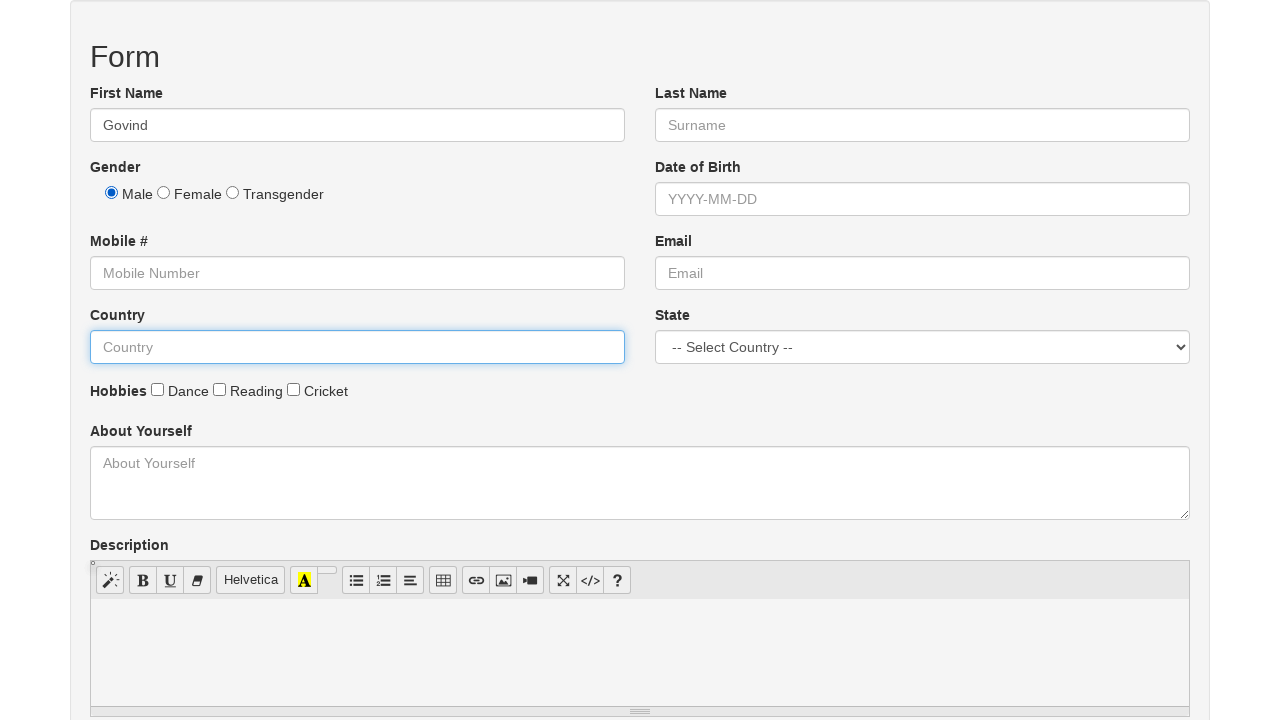

Typed 'United' in country input field on input[placeholder='Country'], #country, input[name='Country'] >> nth=0
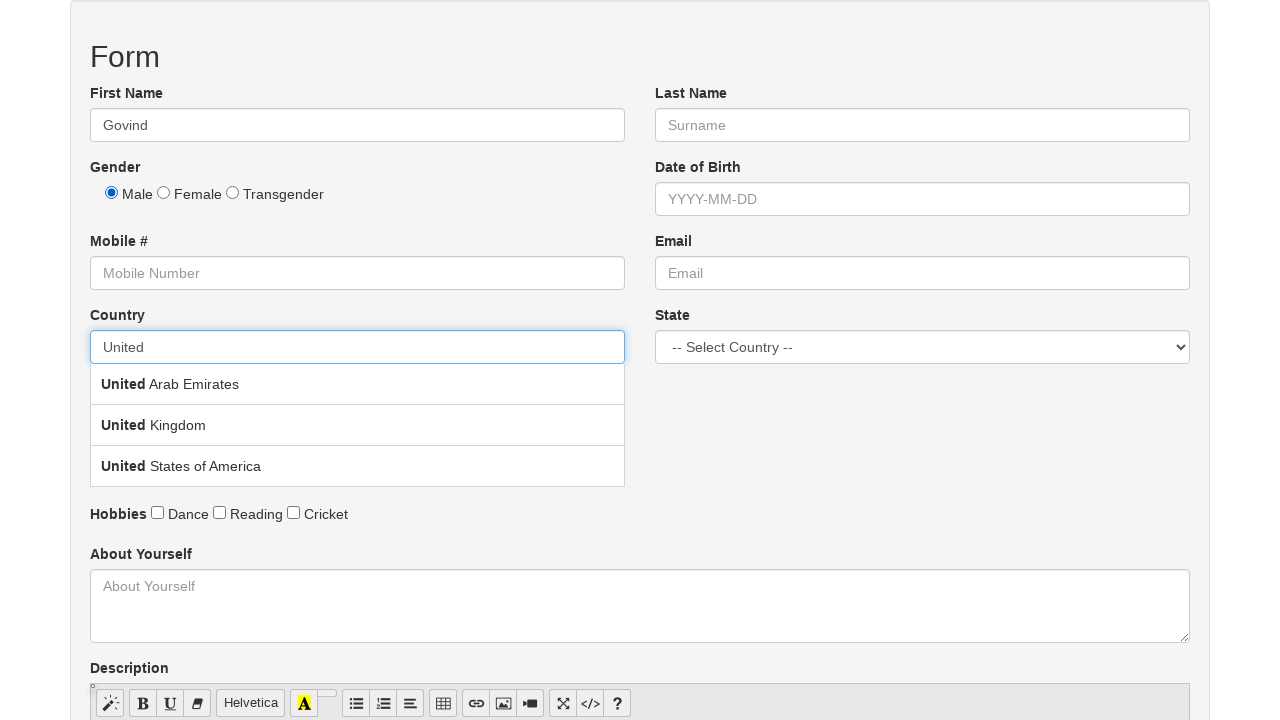

Autocomplete suggestions appeared
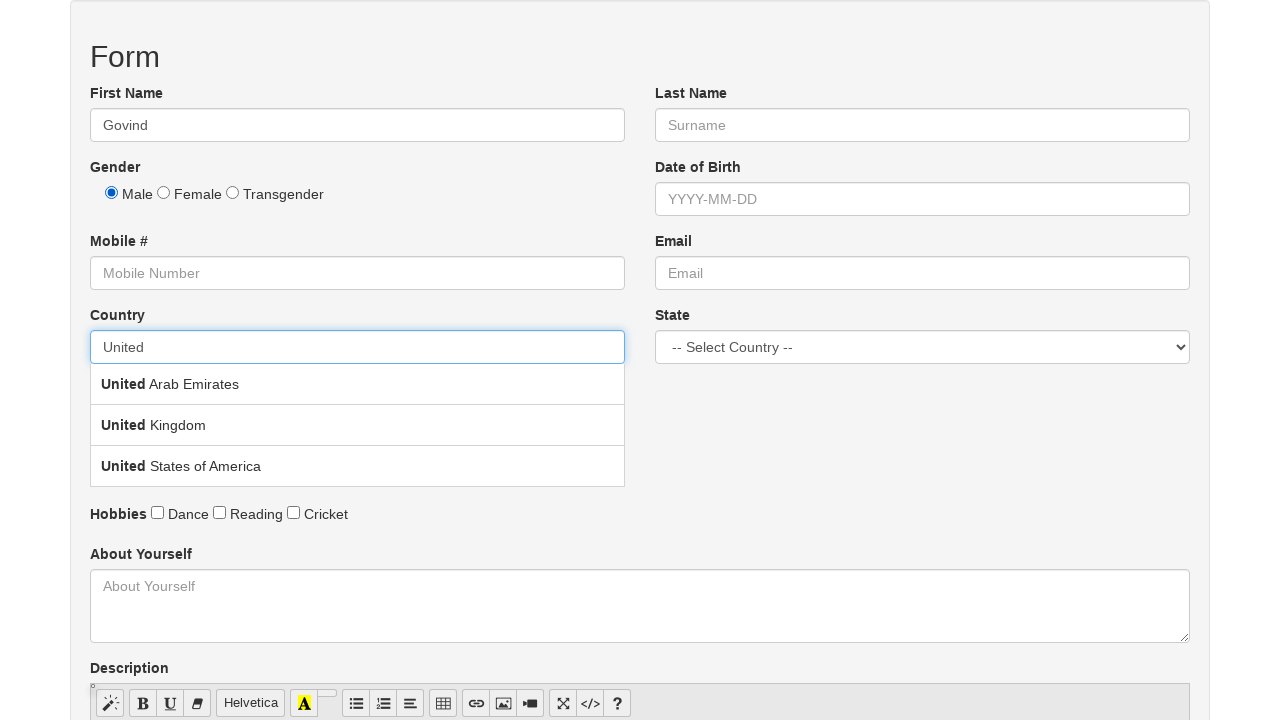

Located United Kingdom suggestion in autocomplete
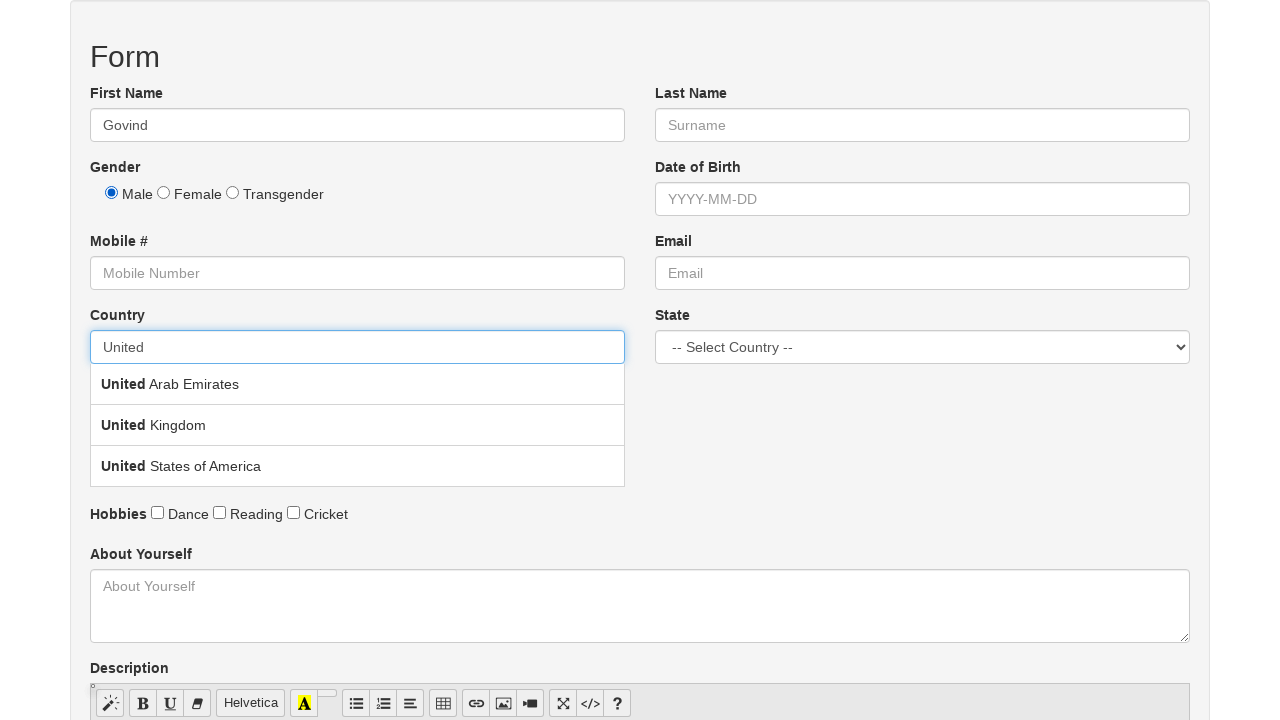

Selected United Kingdom from autocomplete suggestions at (358, 426) on input[type='hidden'][value='United Kingdom'] >> ..
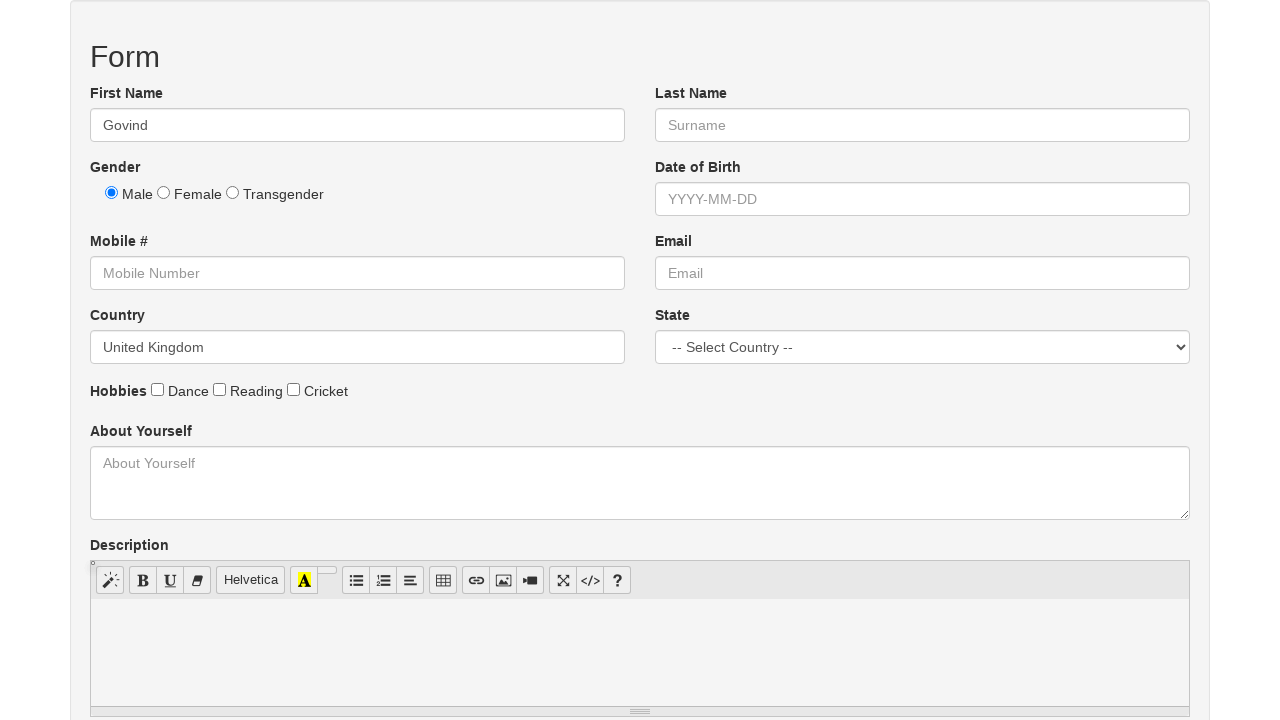

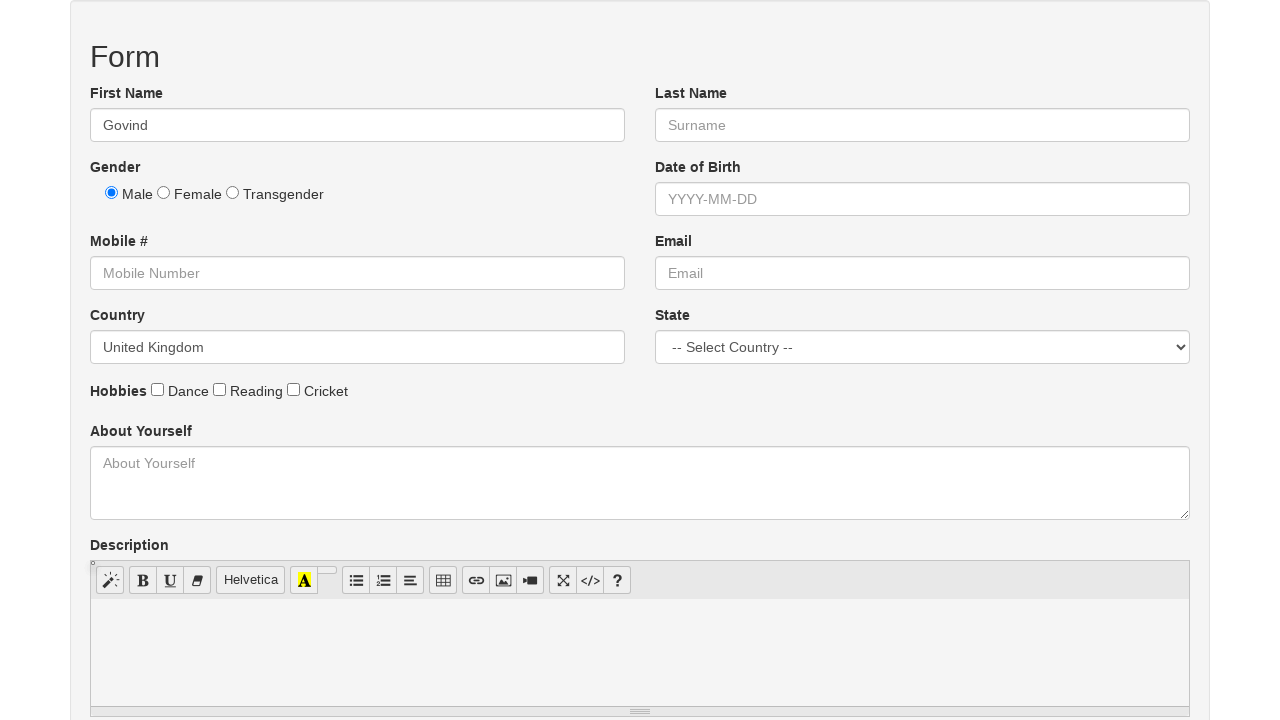